Tests a web form submission by filling in text and password fields, then verifying successful submission

Starting URL: https://www.selenium.dev/selenium/web/web-form.html

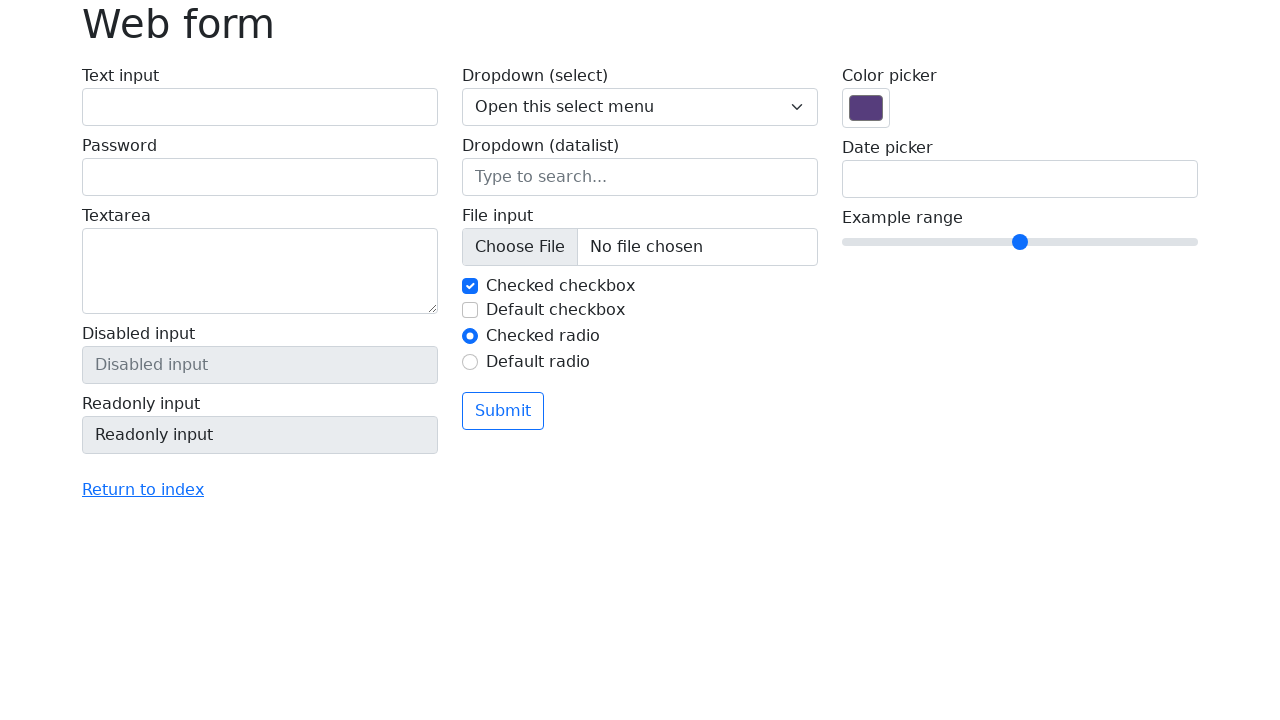

Filled text input field with 'Przykładowy tekst' on input#my-text-id
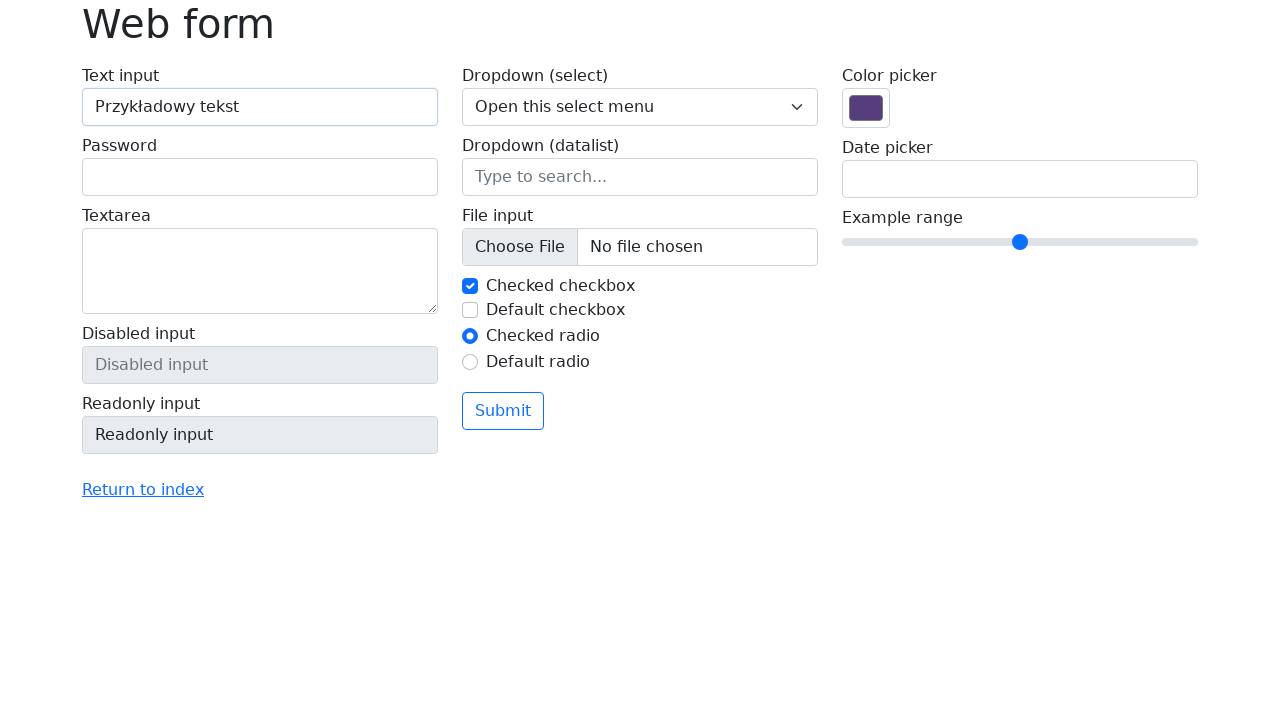

Filled password field with 'Przykładowe hasło' on input[name='my-password']
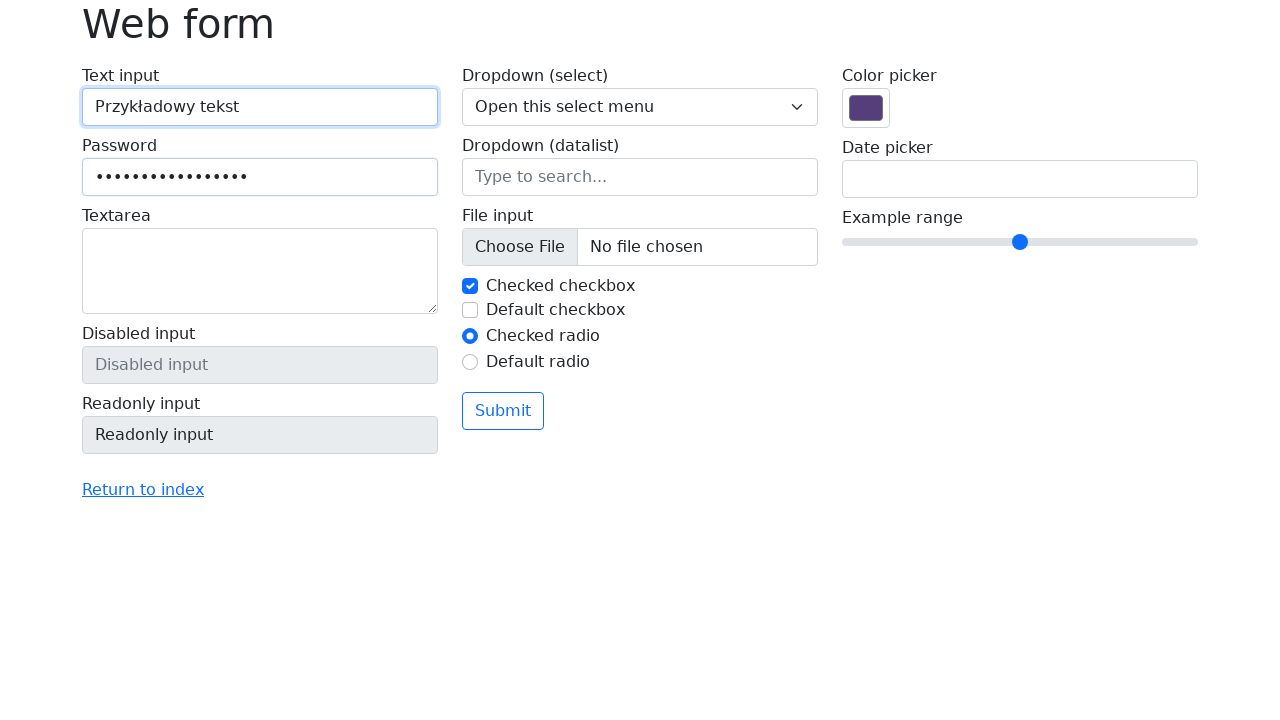

Scrolled down 250 pixels to reveal submit button
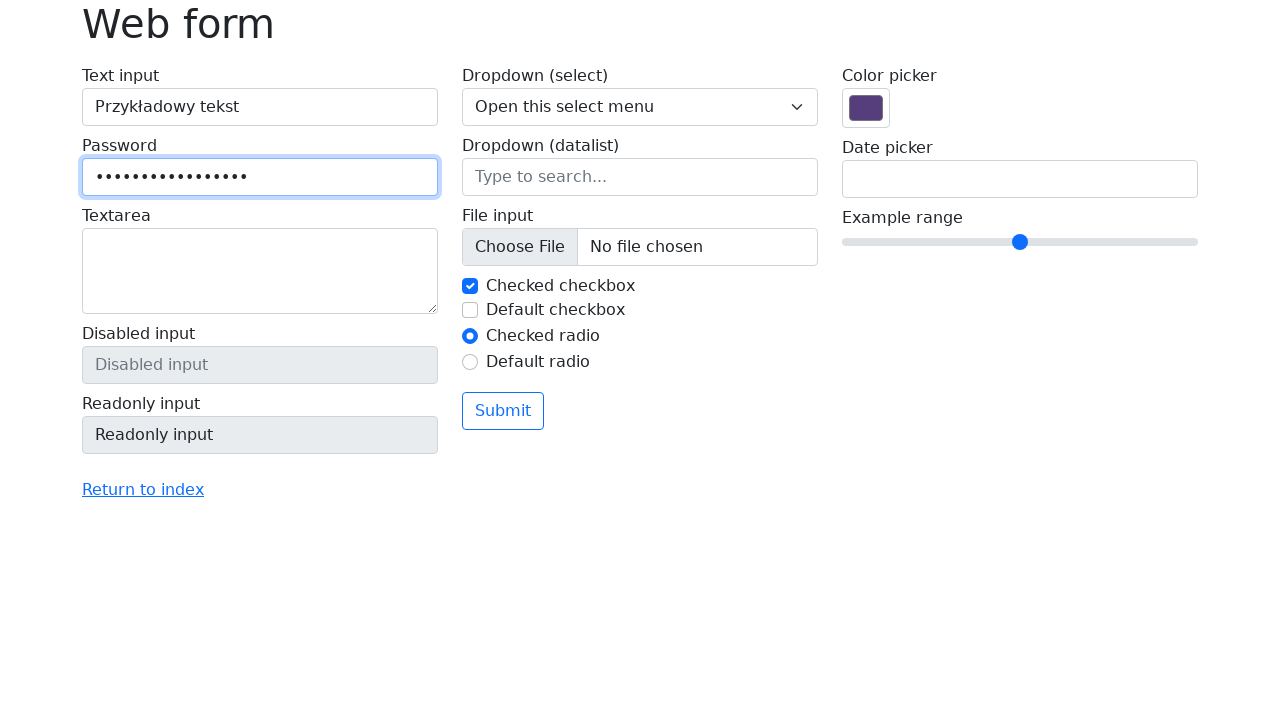

Clicked submit button to submit form at (503, 411) on button[type='submit']
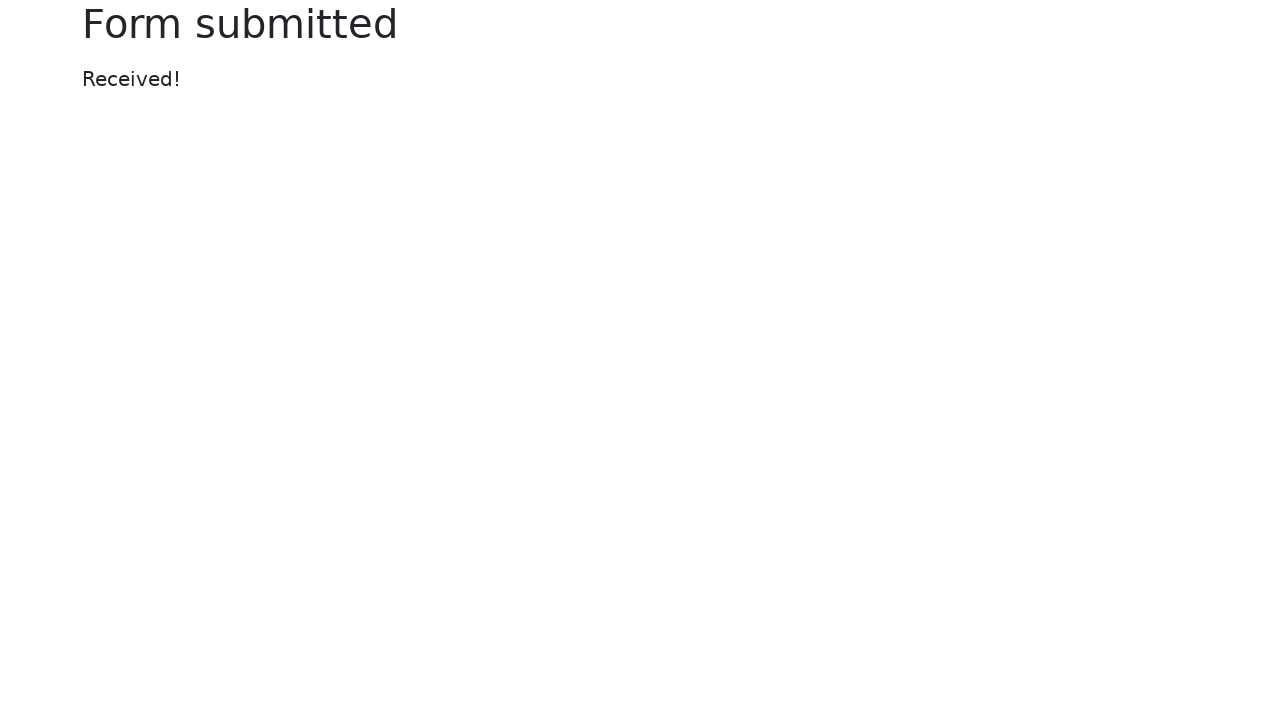

Form submission confirmed - 'Form submitted' heading appeared
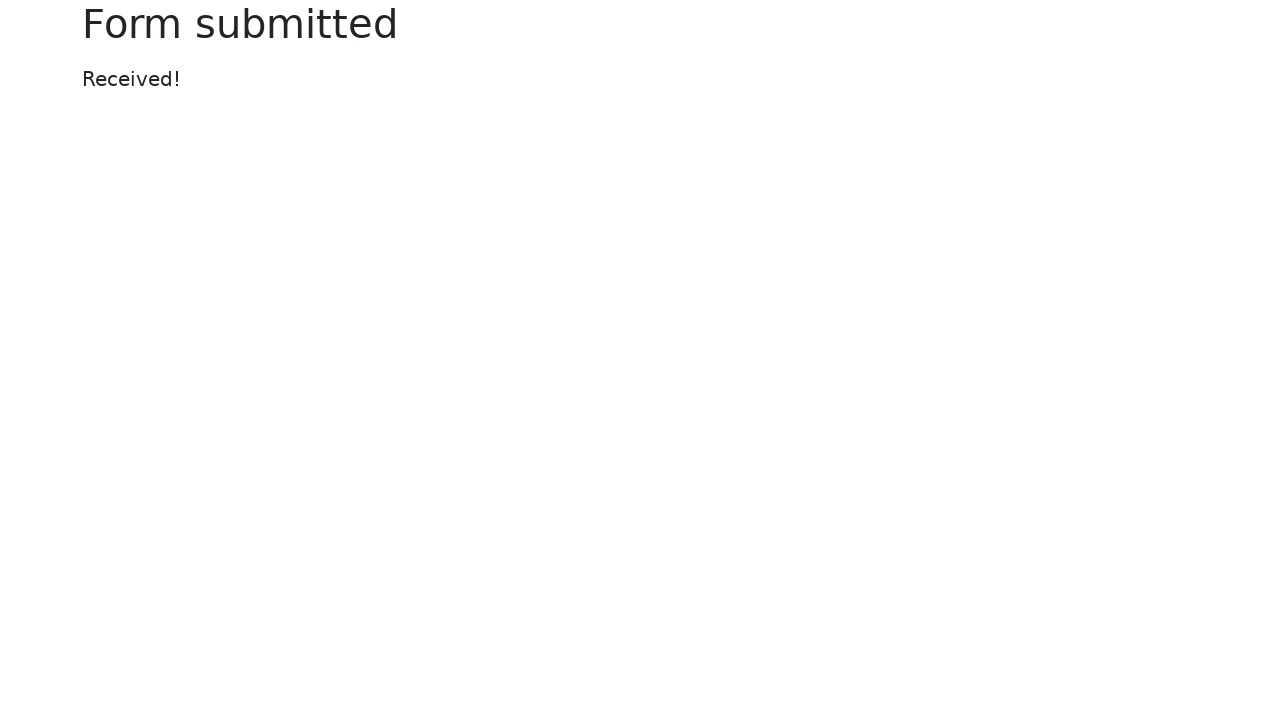

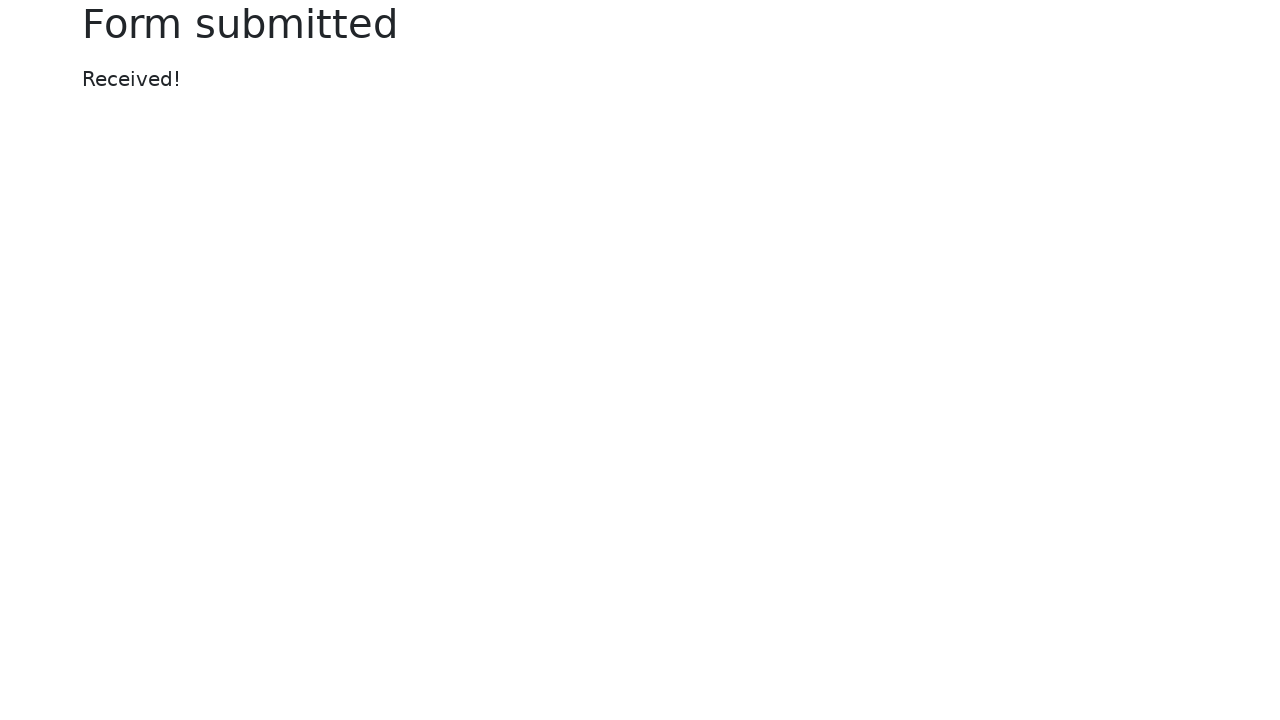